Tests dismissing and accepting a JavaScript confirm dialog by triggering it twice and verifying the different outcomes

Starting URL: https://automationfc.github.io/basic-form/index.html

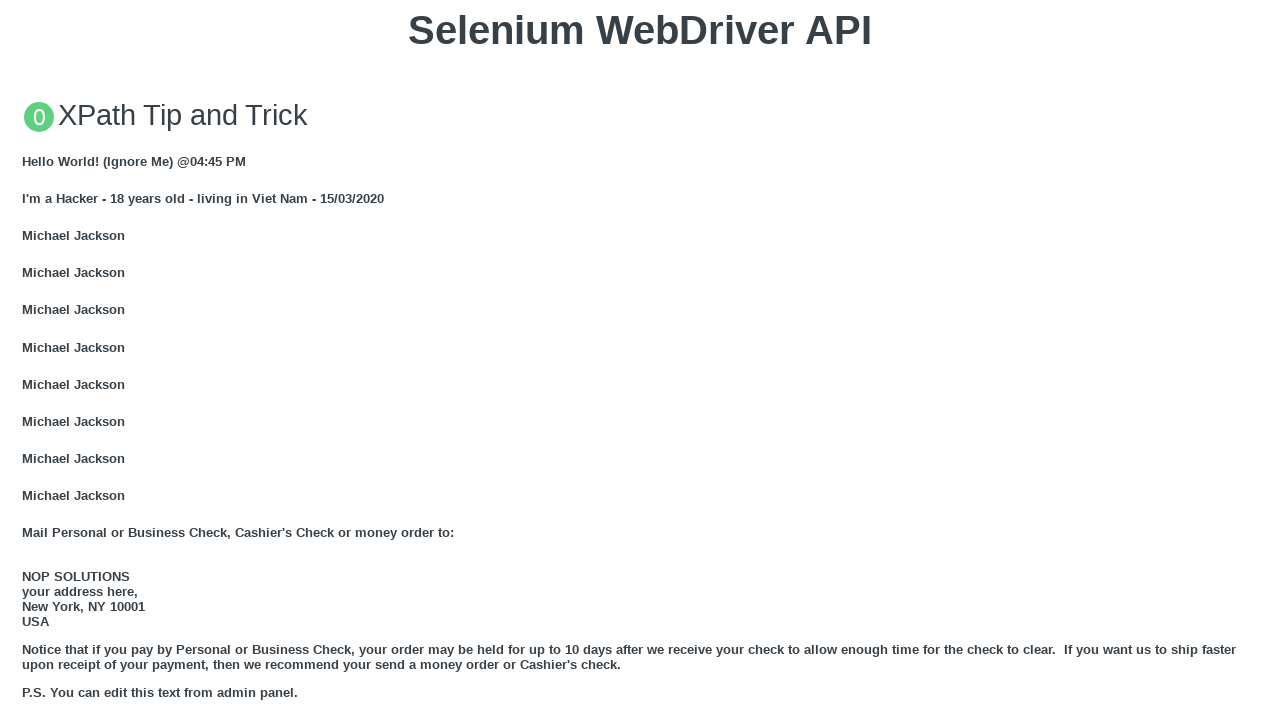

Clicked 'Click for JS Confirm' button to trigger first confirm dialog at (640, 360) on xpath=//button[text()='Click for JS Confirm']
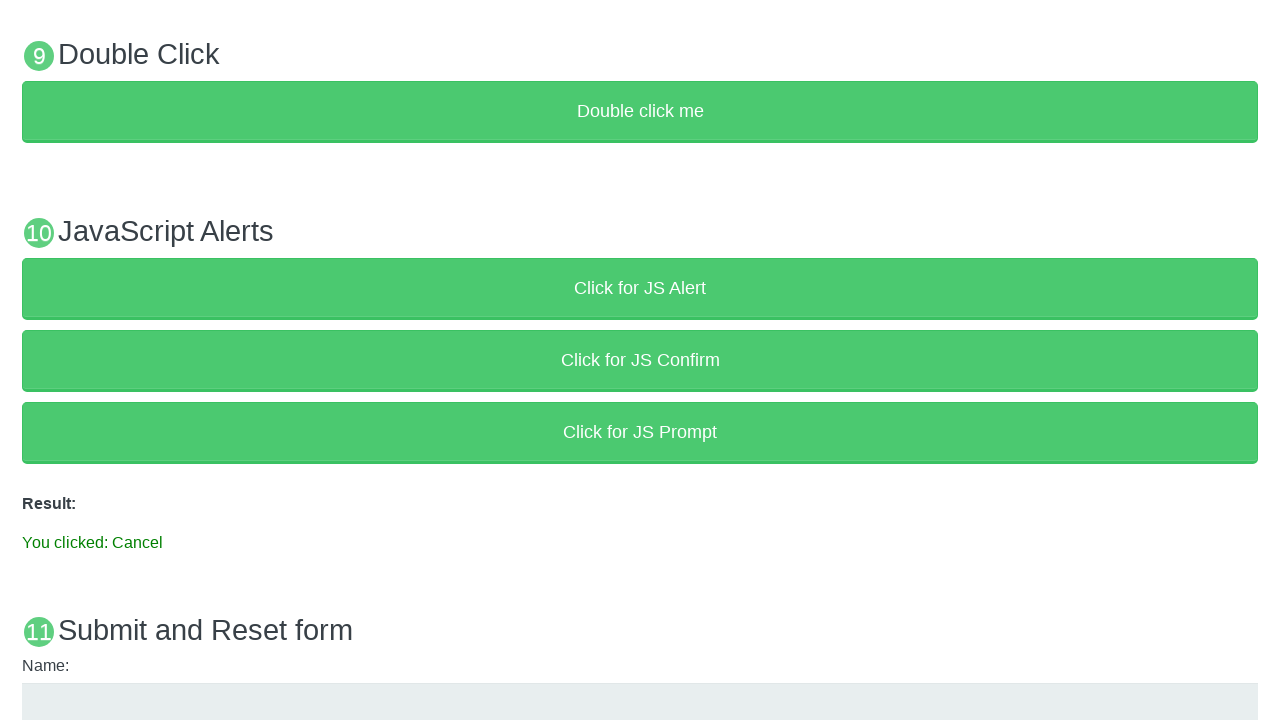

Set up dialog handler to dismiss the confirm dialog
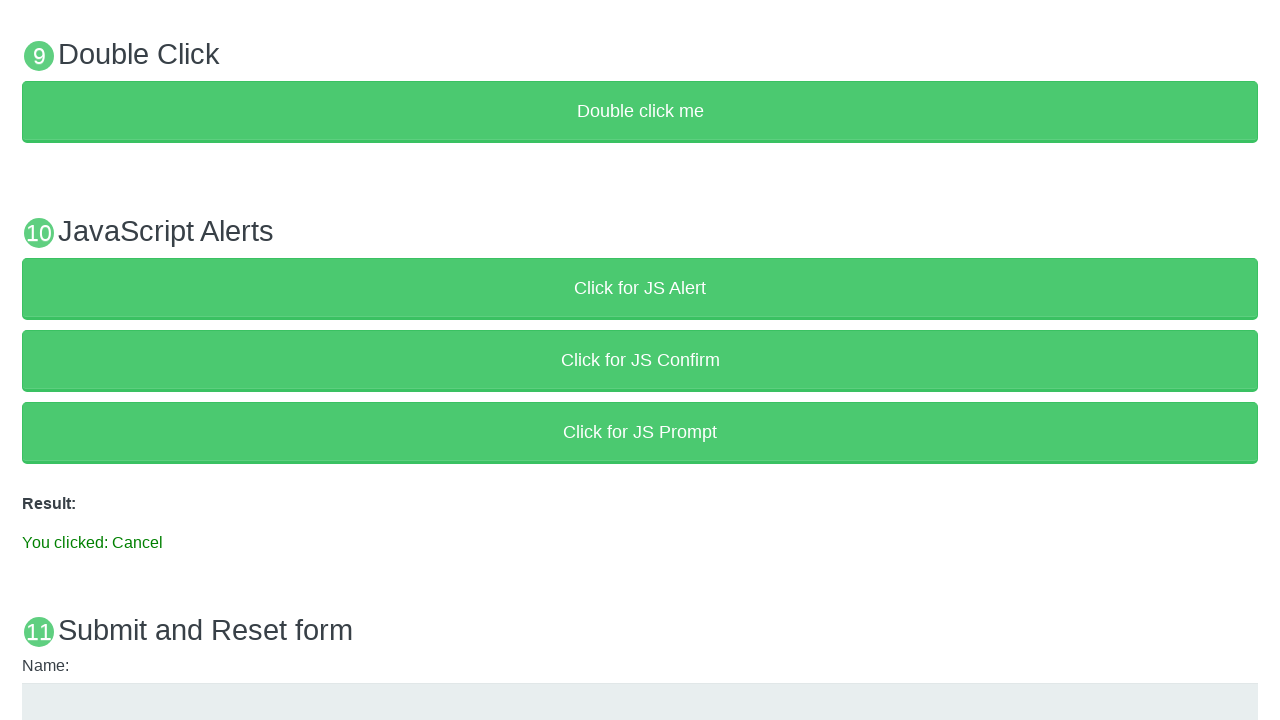

Waited for result element to verify cancel action
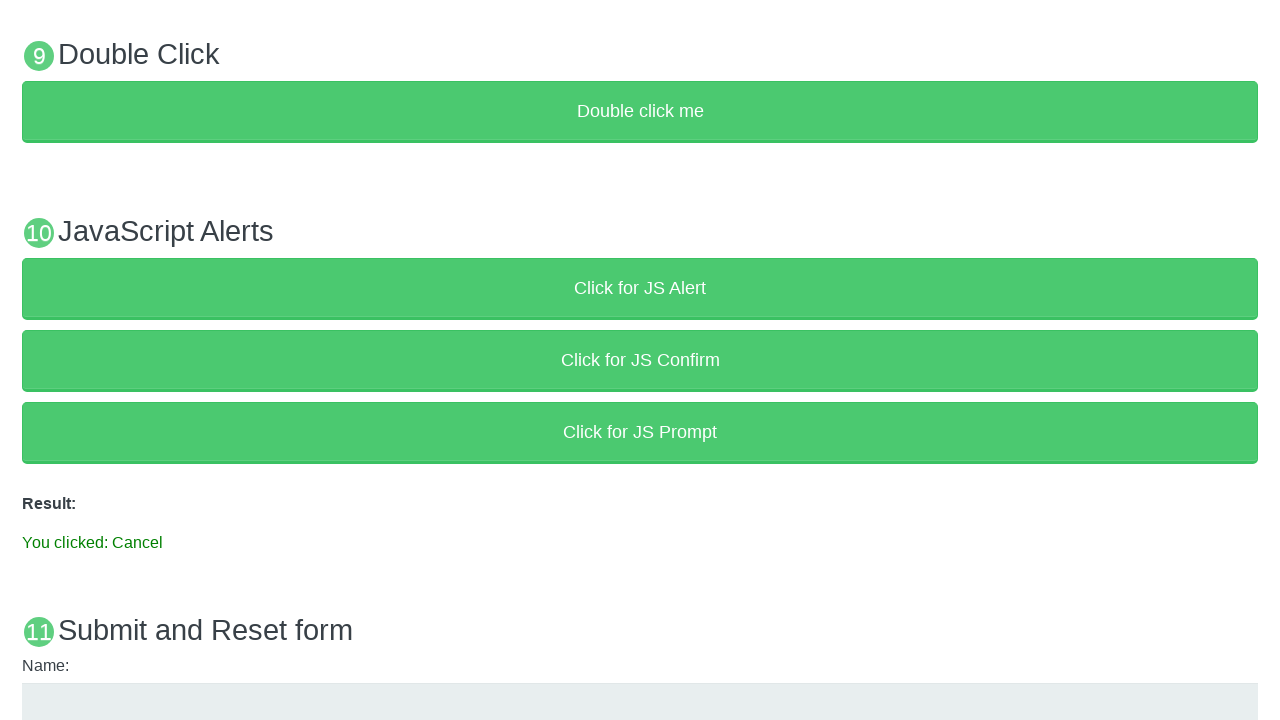

Clicked 'Click for JS Confirm' button to trigger second confirm dialog at (640, 360) on xpath=//button[text()='Click for JS Confirm']
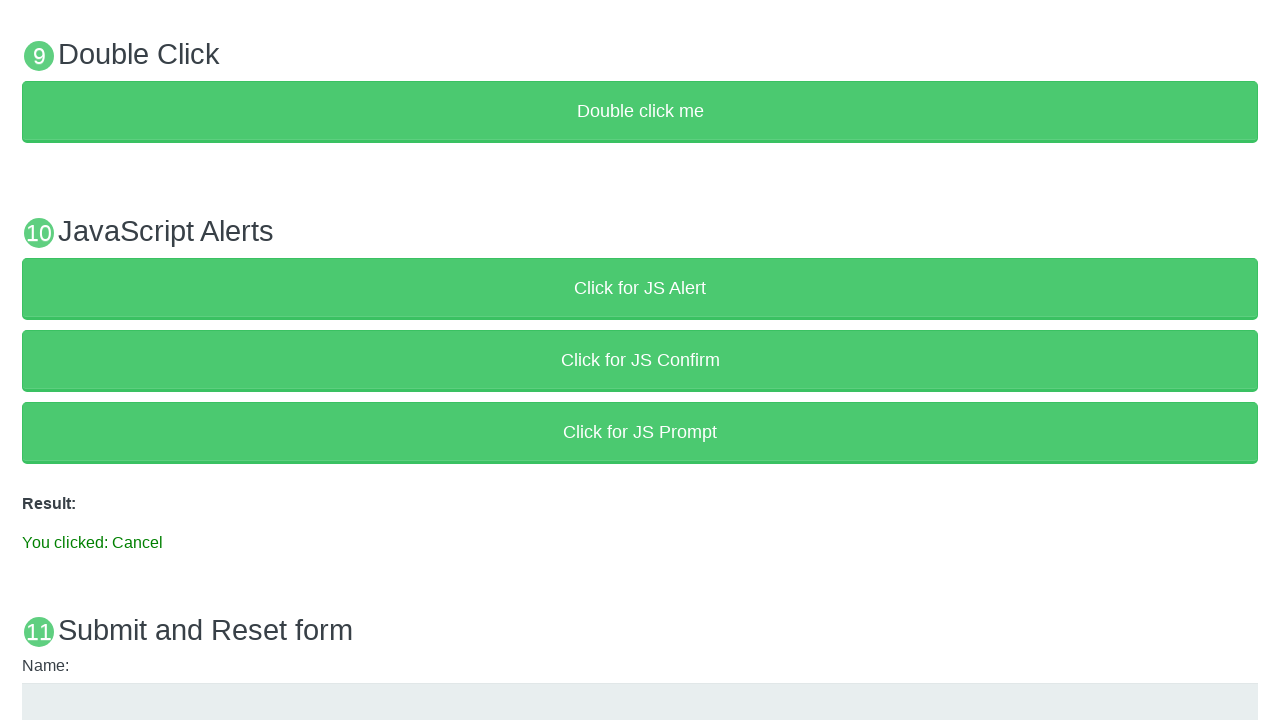

Set up dialog handler to accept the confirm dialog
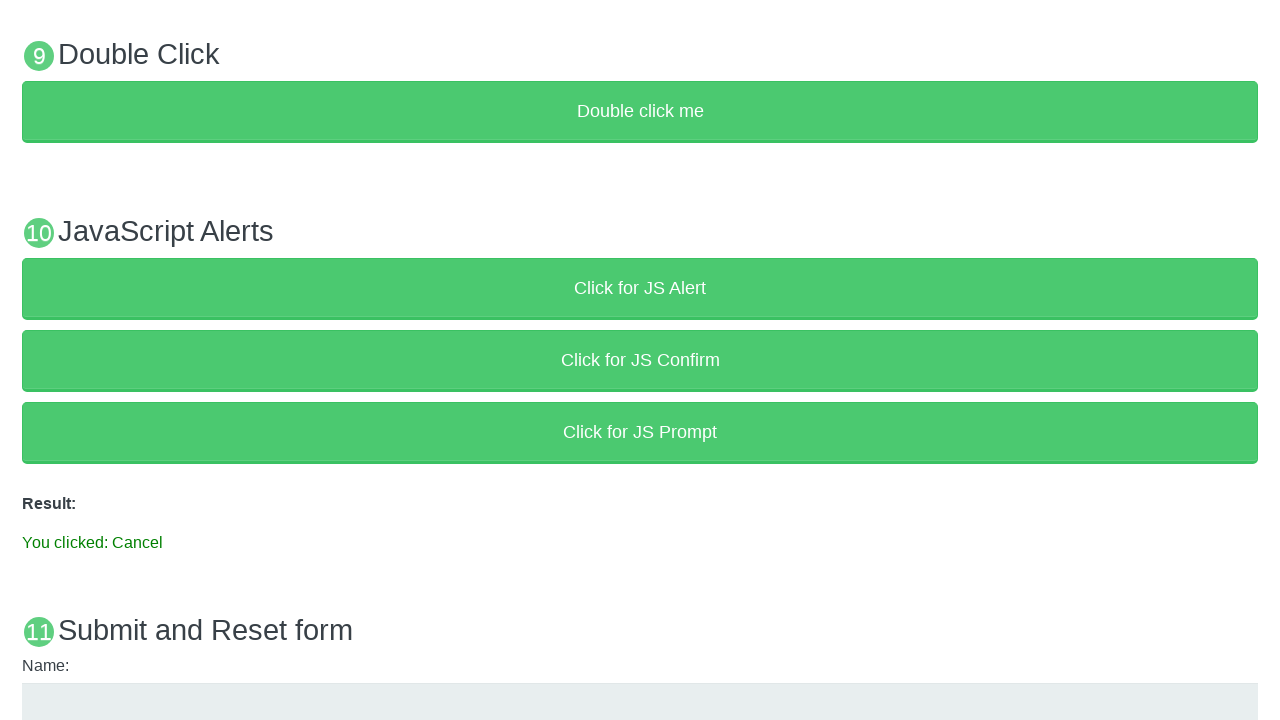

Waited for result element to verify accept action
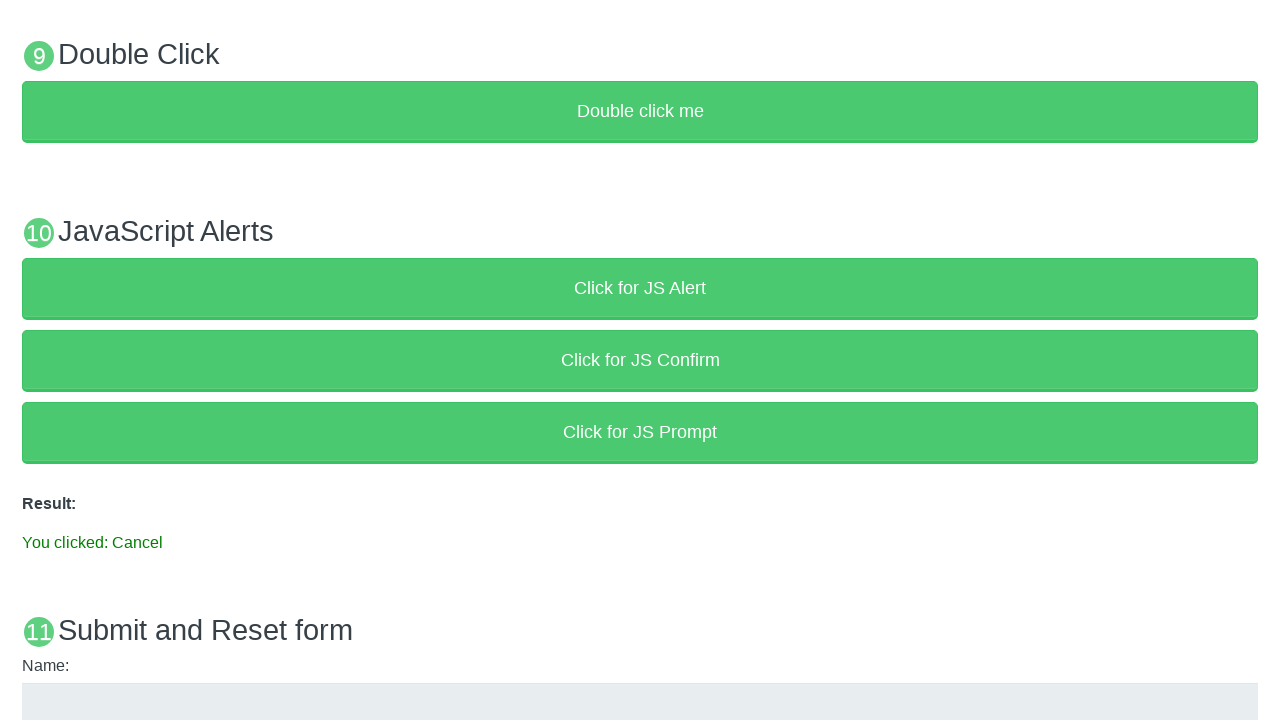

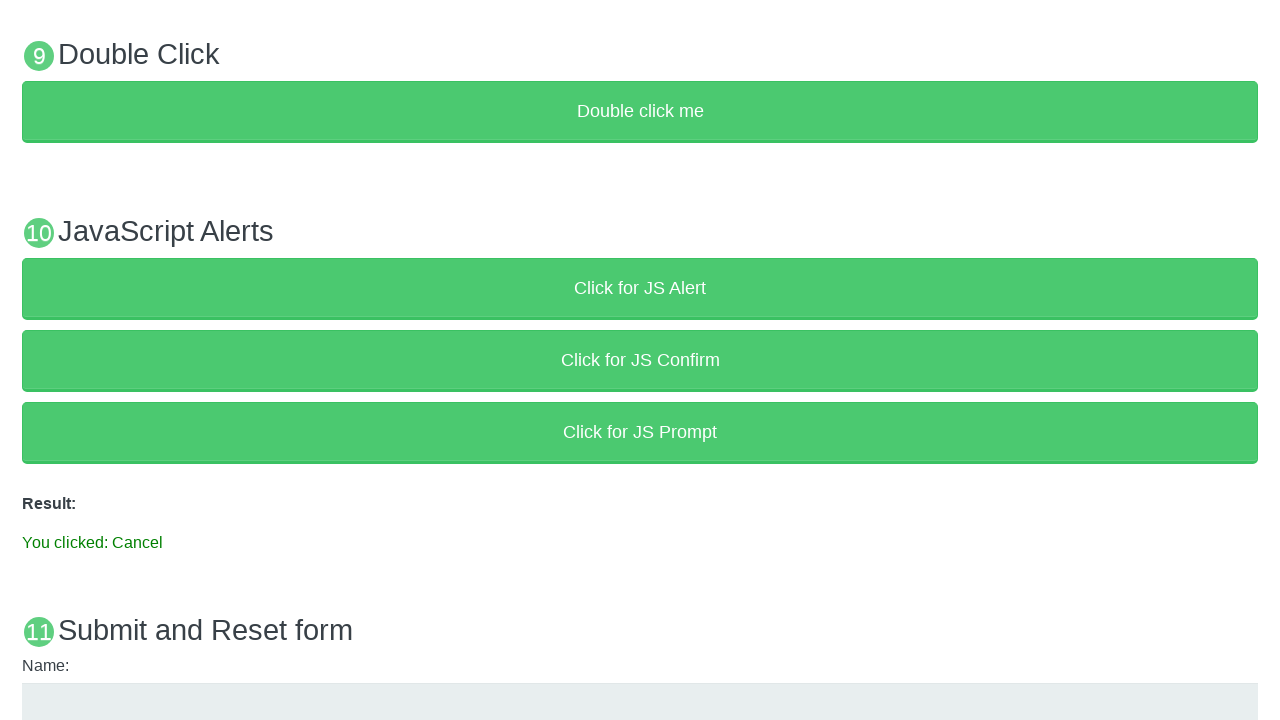